Navigates to YouTube homepage and maximizes the browser window to verify the page loads successfully.

Starting URL: https://www.youtube.com/

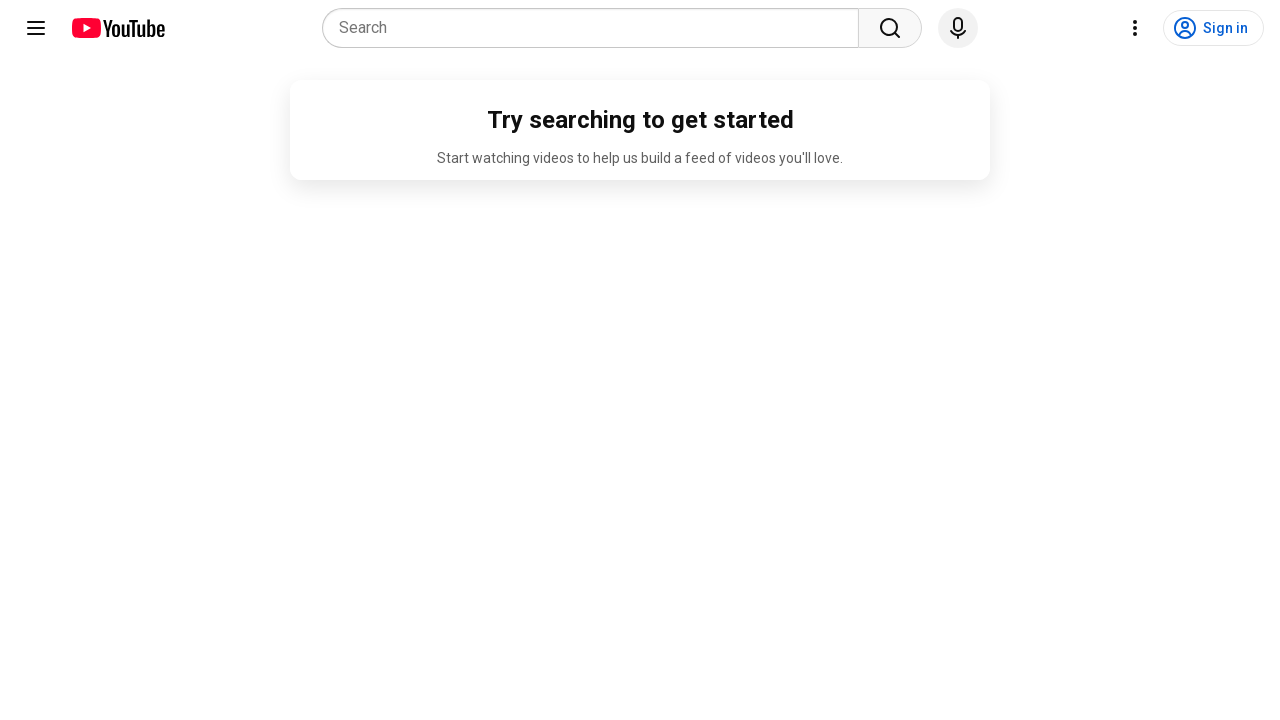

Navigated to YouTube homepage
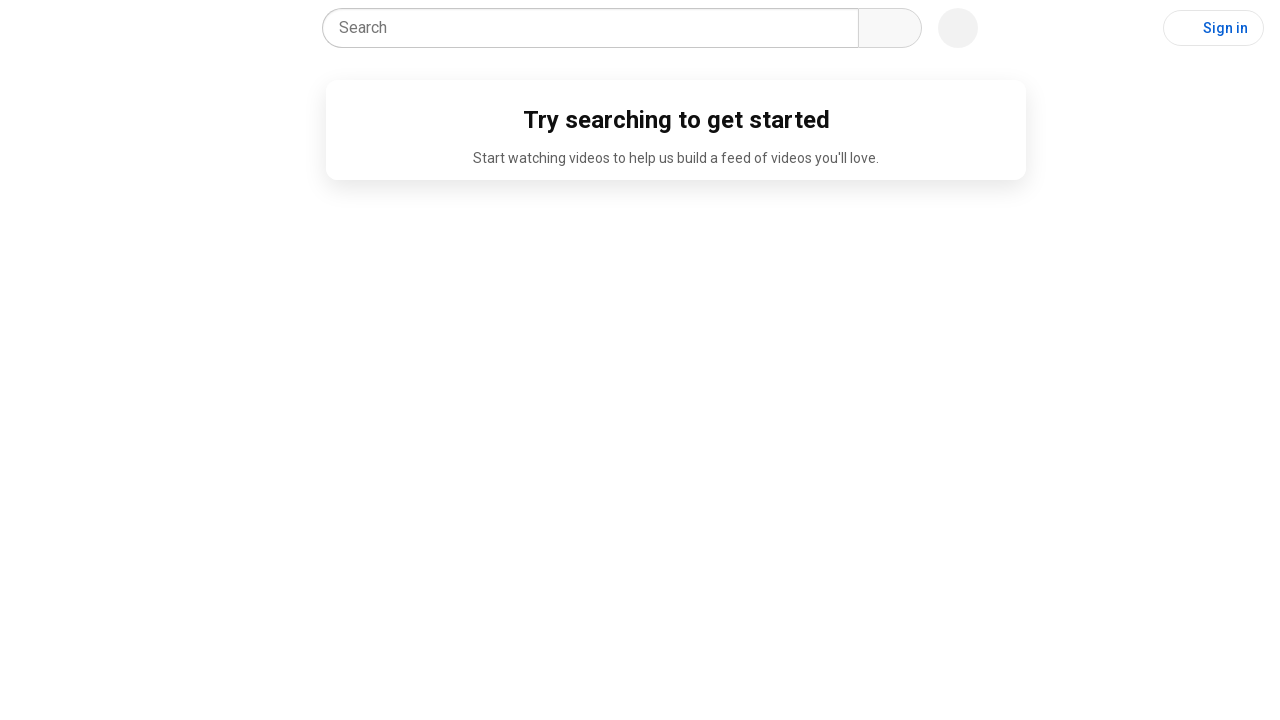

Maximized browser window to 1920x1080
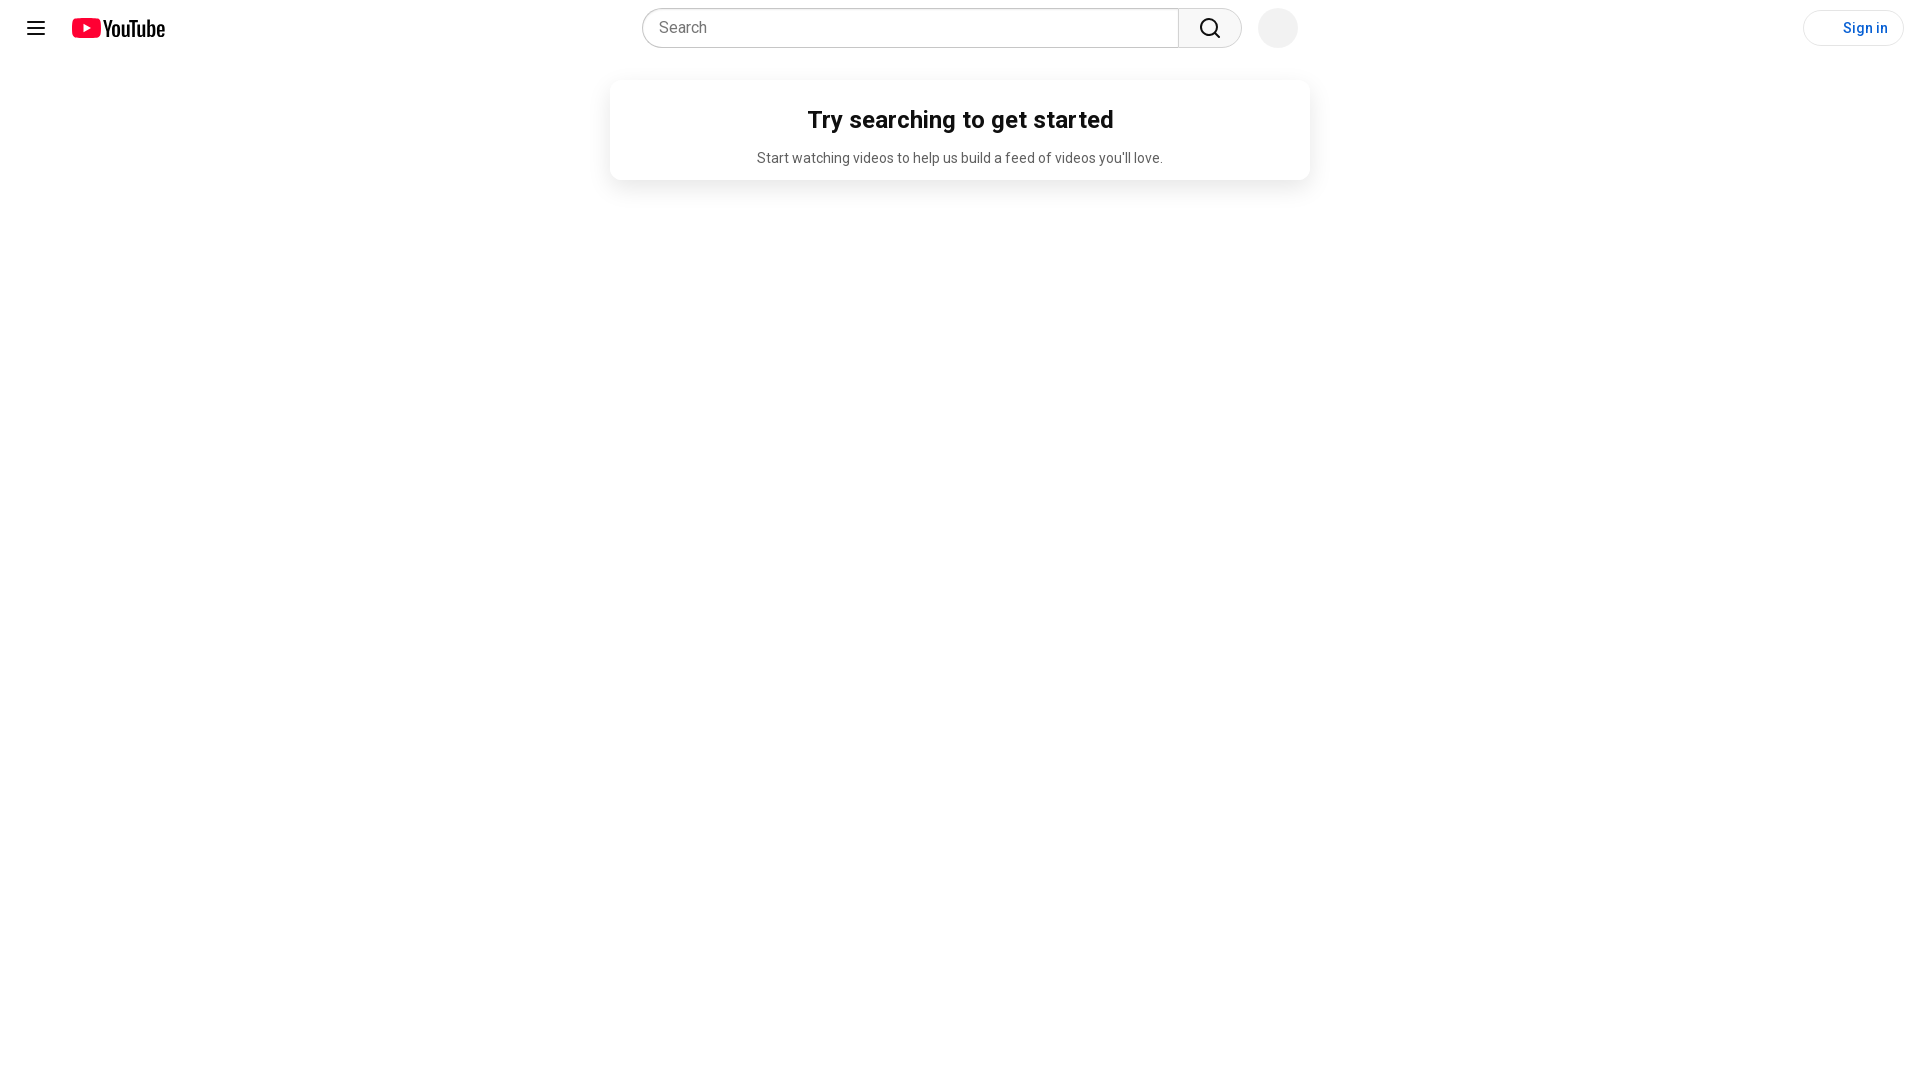

YouTube homepage loaded successfully
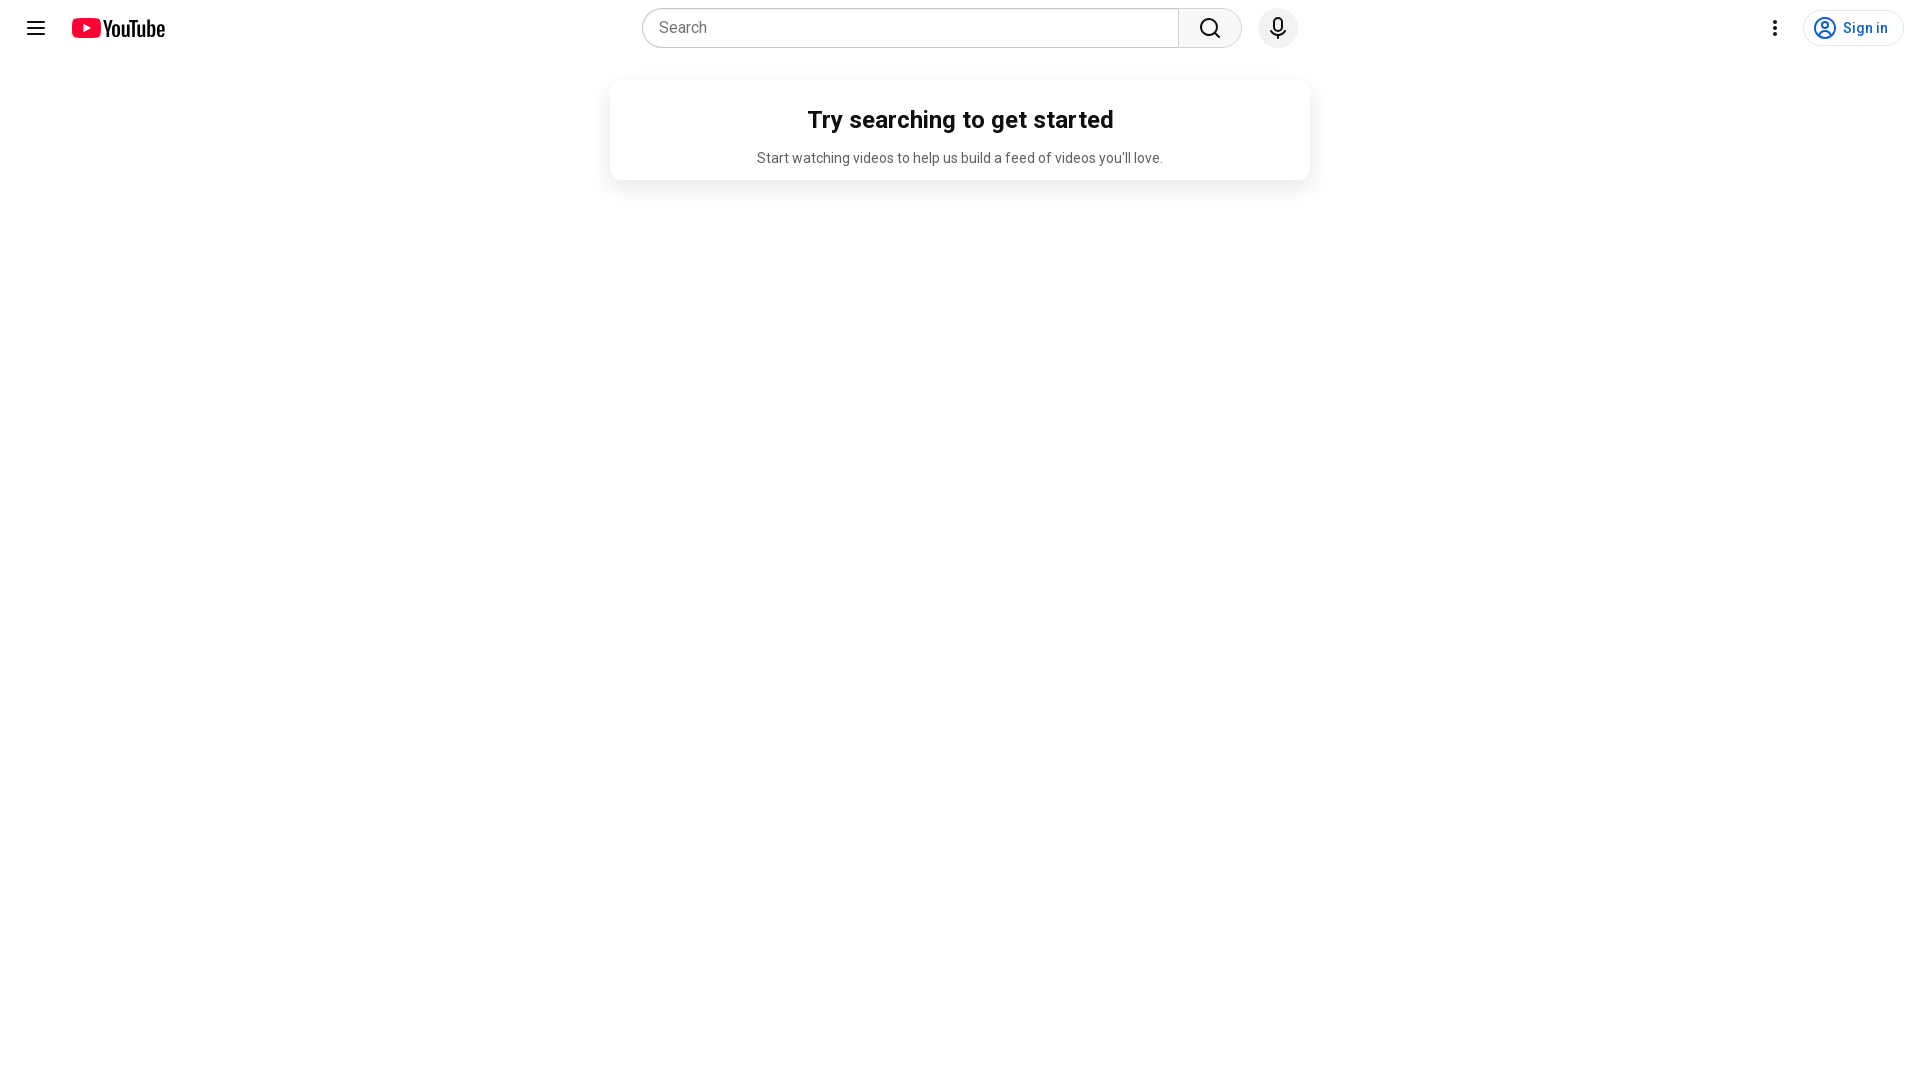

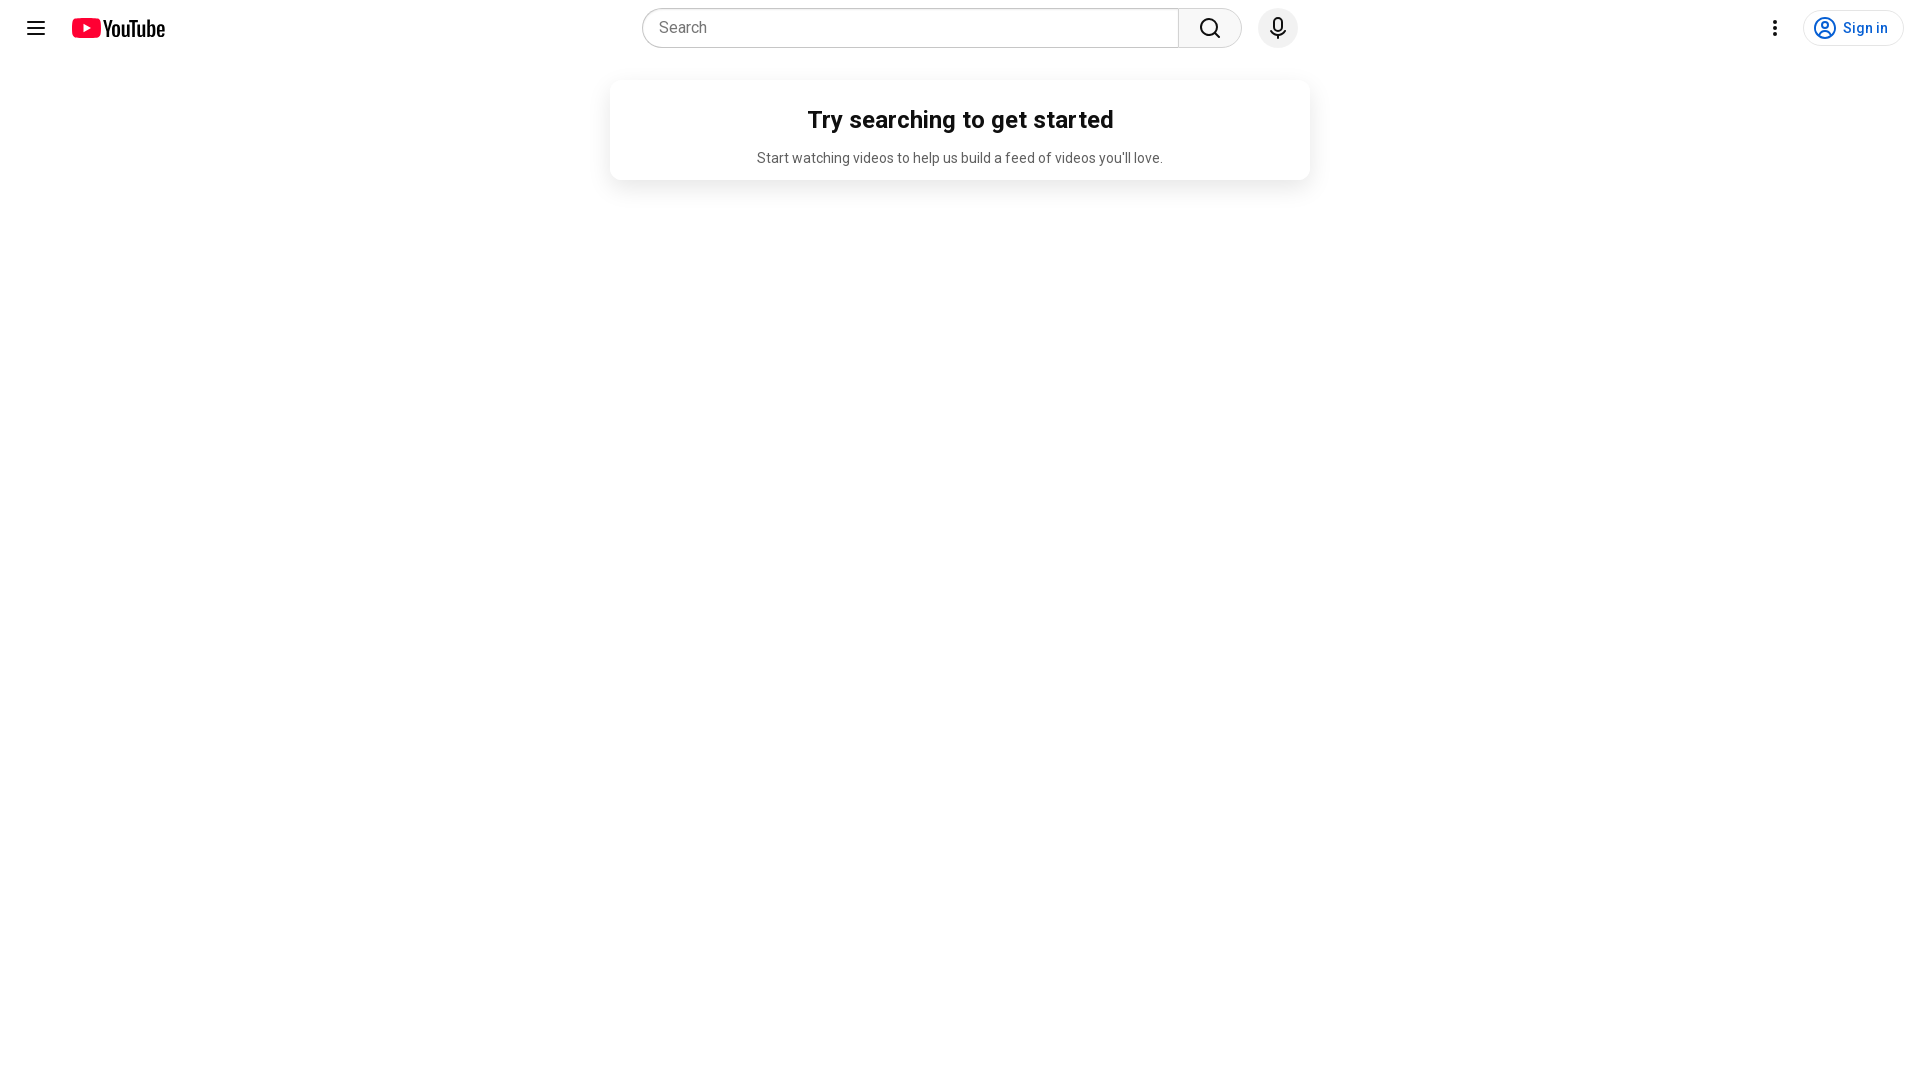